Tests clearing the complete state of all items by checking and then unchecking the toggle all checkbox.

Starting URL: https://demo.playwright.dev/todomvc

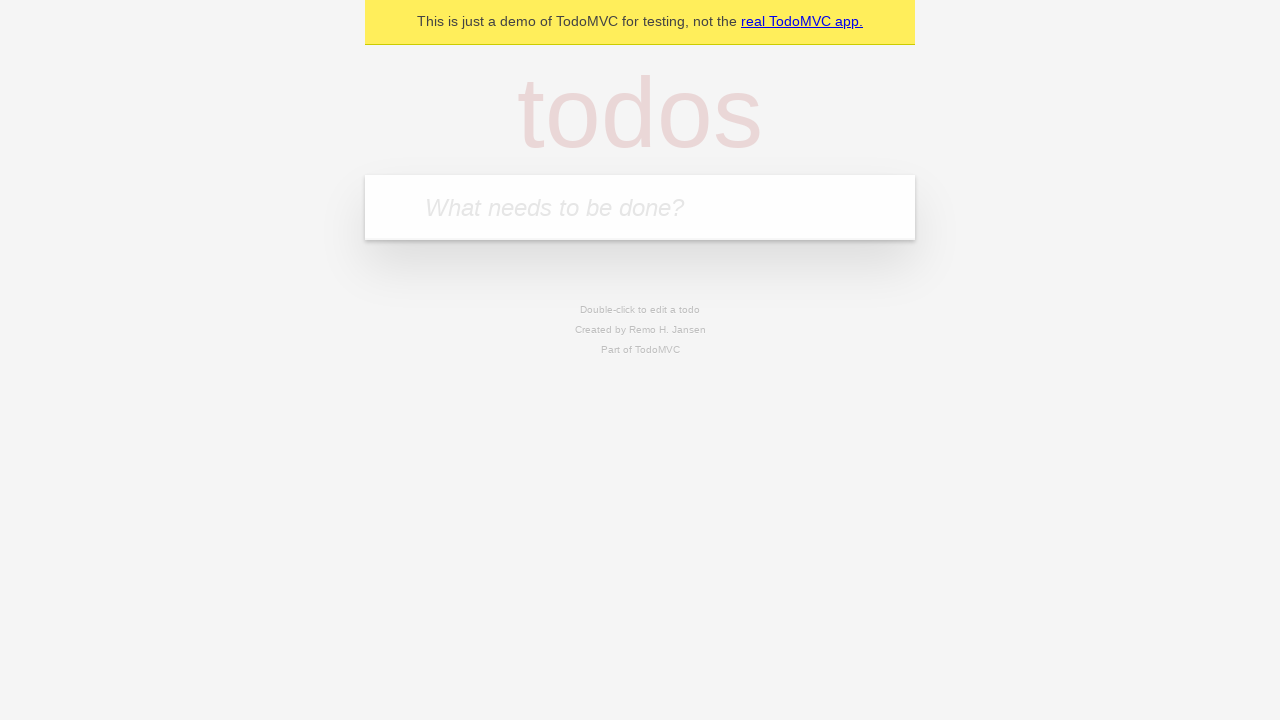

Filled todo input with 'buy some cheese' on internal:attr=[placeholder="What needs to be done?"i]
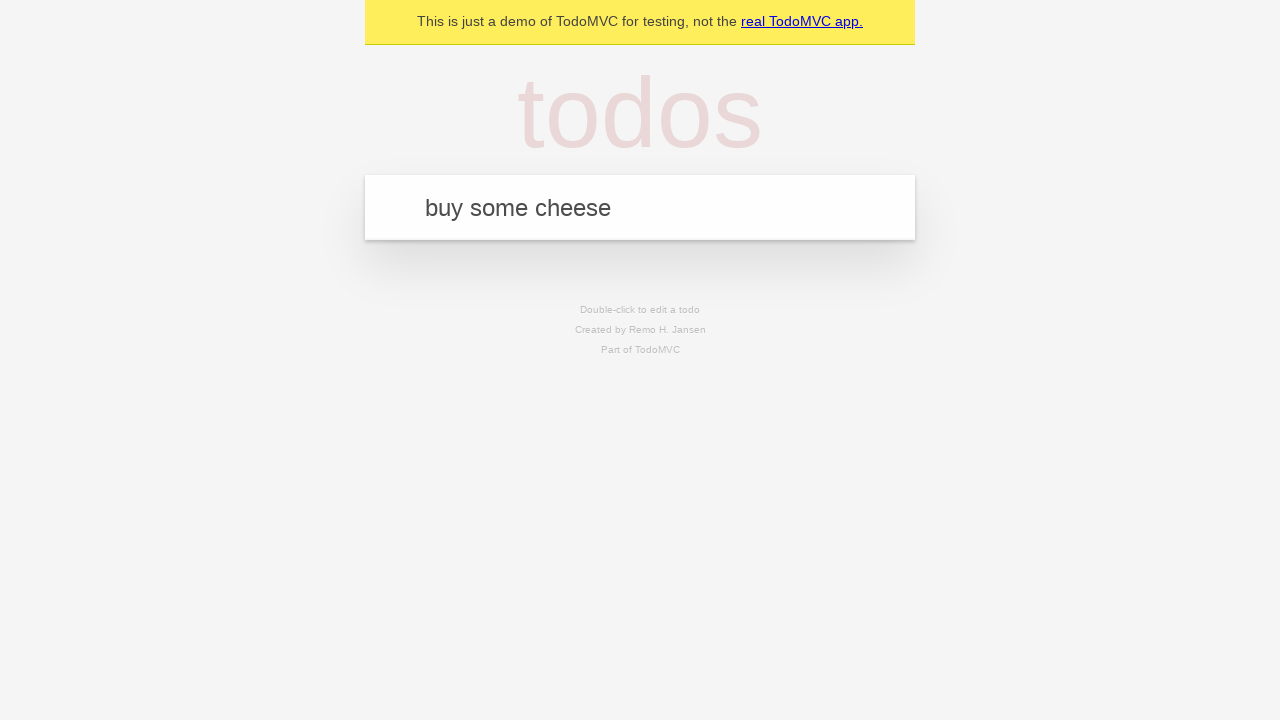

Pressed Enter to create first todo on internal:attr=[placeholder="What needs to be done?"i]
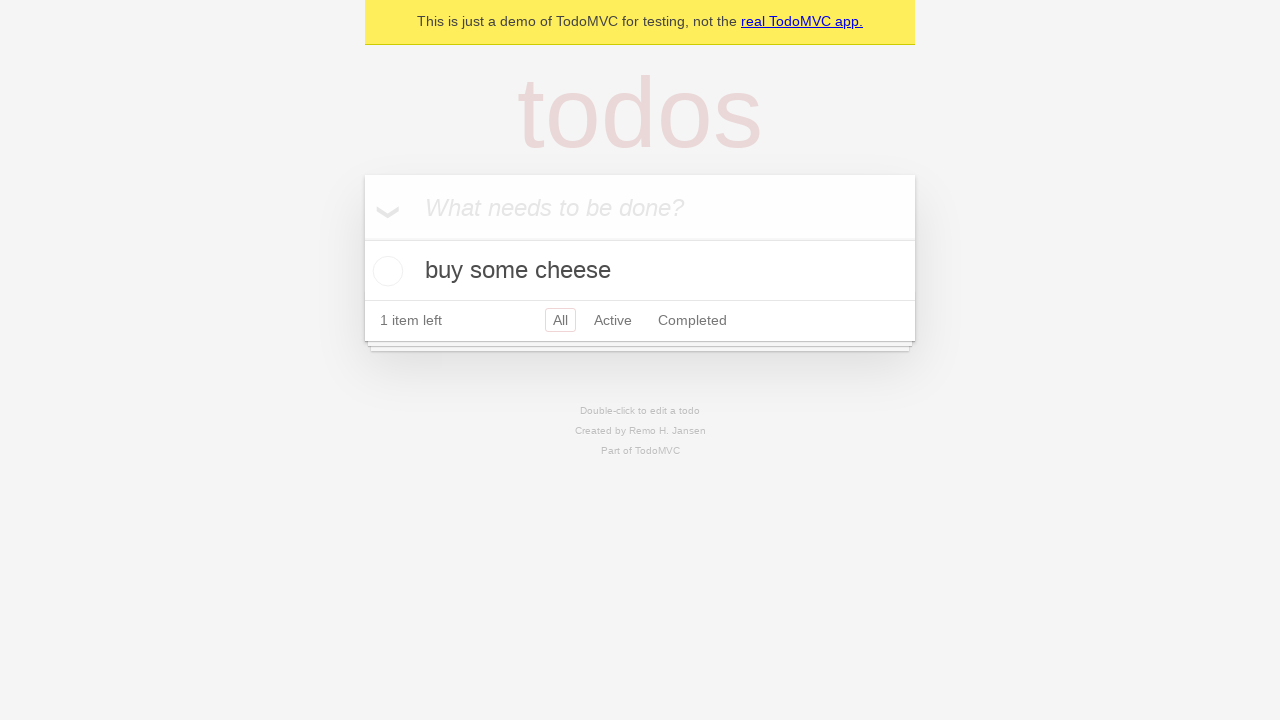

Filled todo input with 'feed the cat' on internal:attr=[placeholder="What needs to be done?"i]
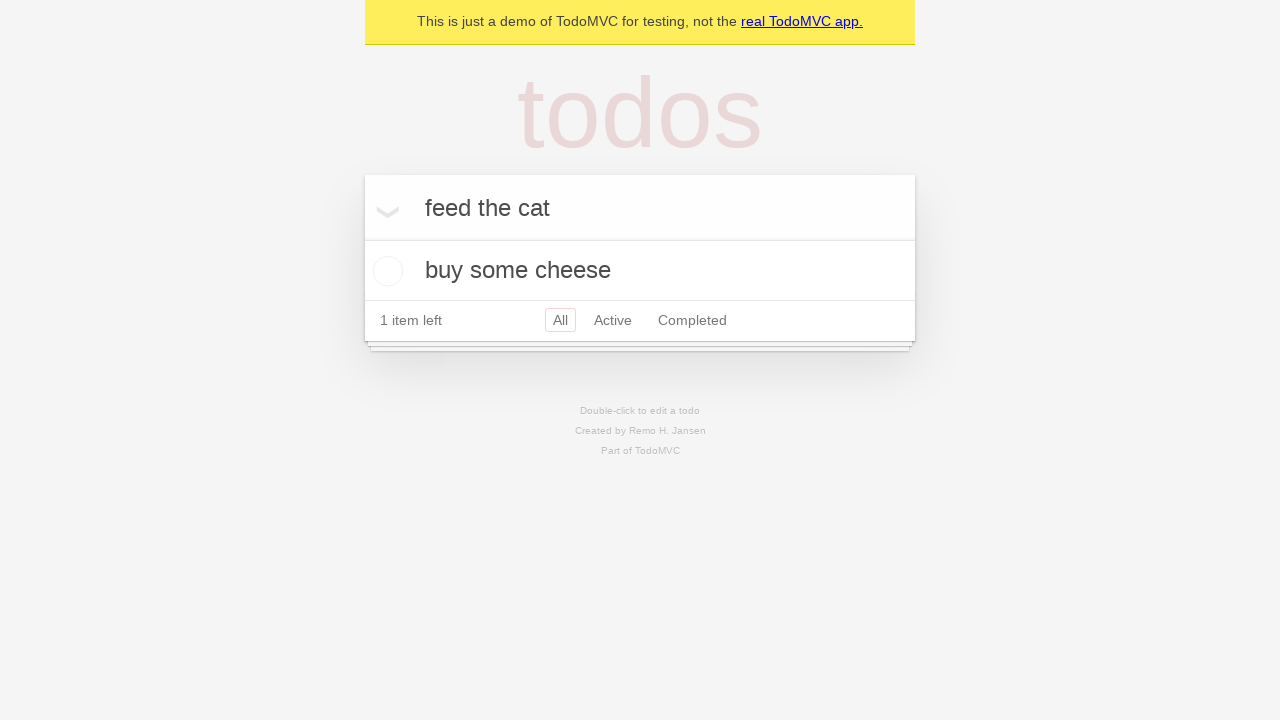

Pressed Enter to create second todo on internal:attr=[placeholder="What needs to be done?"i]
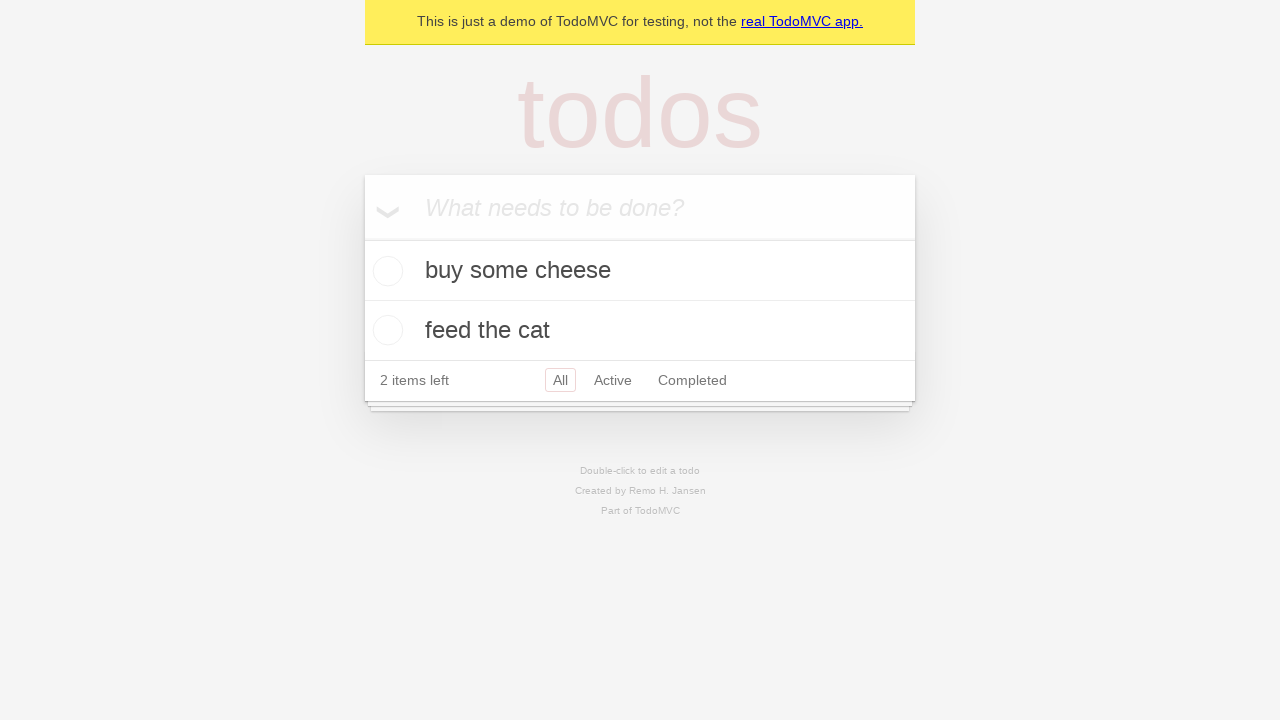

Filled todo input with 'book a doctors appointment' on internal:attr=[placeholder="What needs to be done?"i]
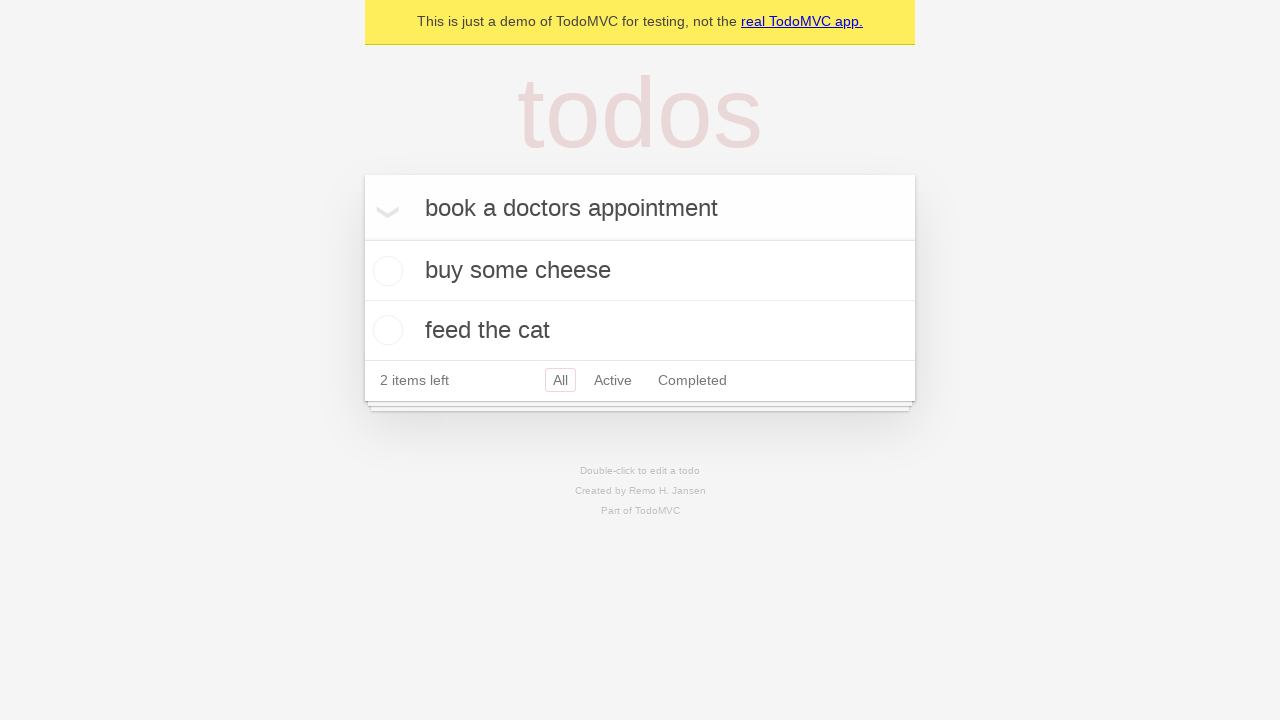

Pressed Enter to create third todo on internal:attr=[placeholder="What needs to be done?"i]
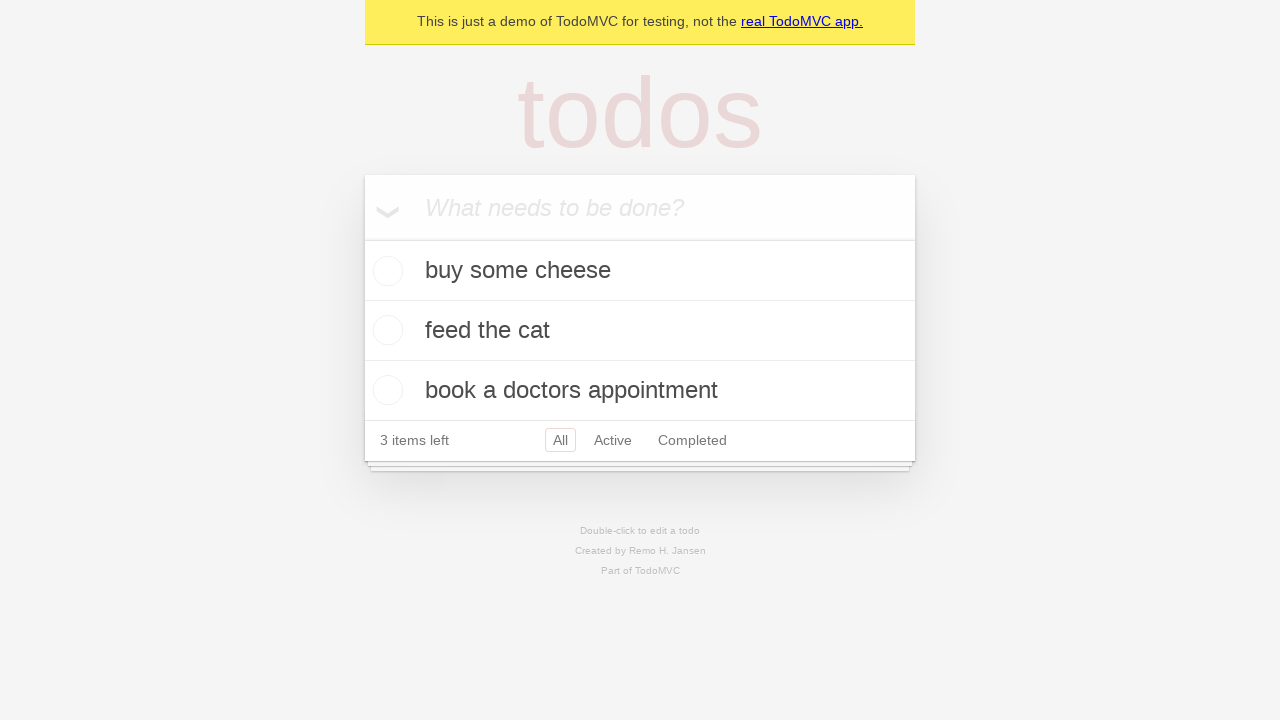

Checked 'Mark all as complete' toggle to mark all items as complete at (362, 238) on internal:label="Mark all as complete"i
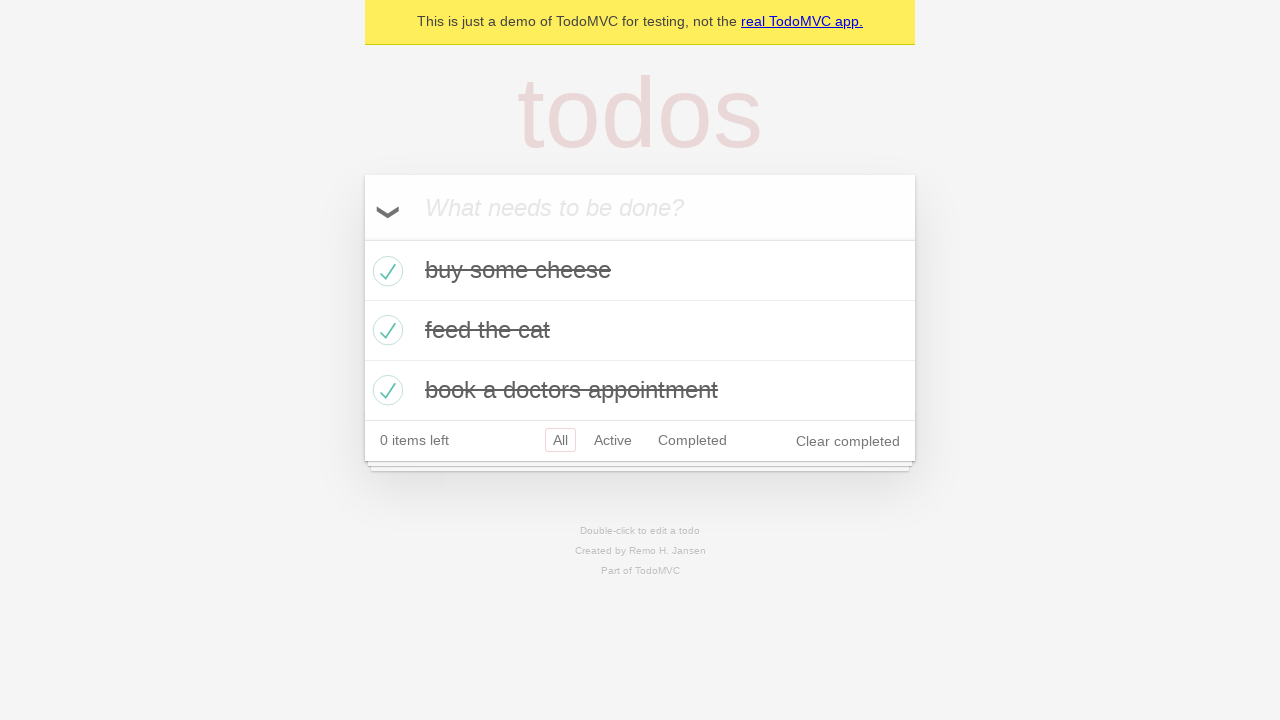

Unchecked 'Mark all as complete' toggle to clear the complete state of all items at (362, 238) on internal:label="Mark all as complete"i
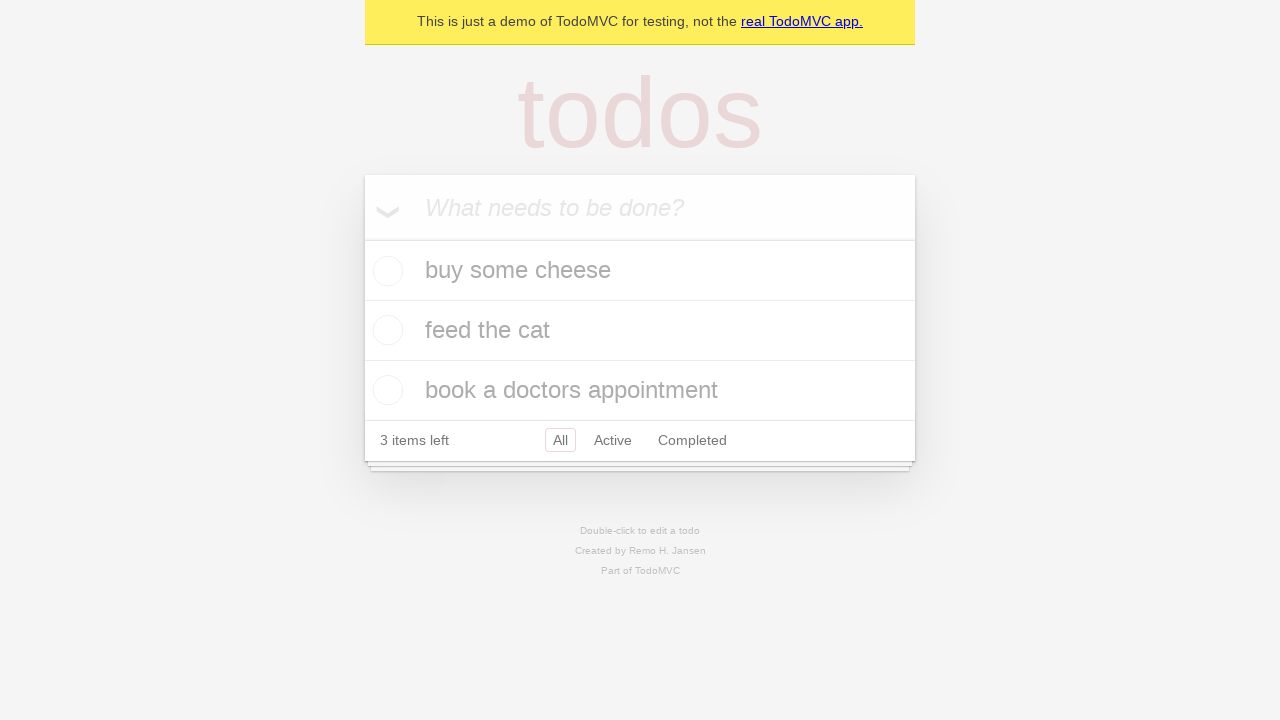

Waited for todo items to be visible and uncompleted
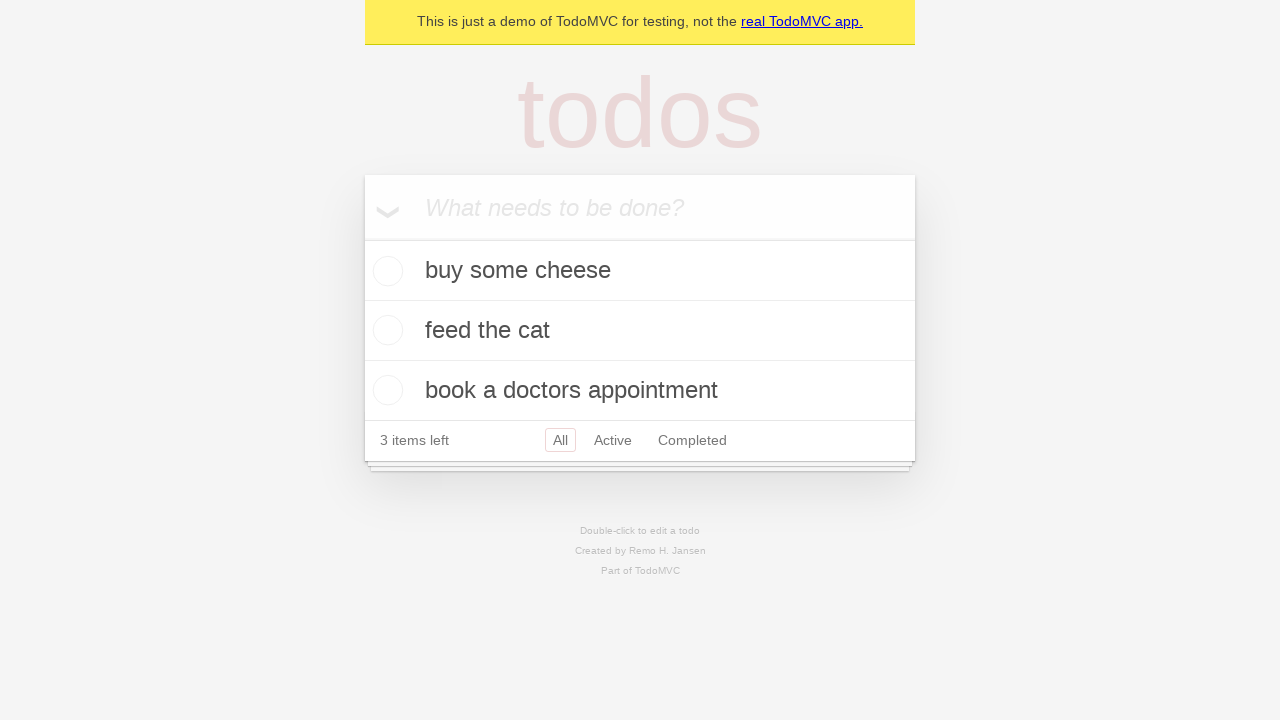

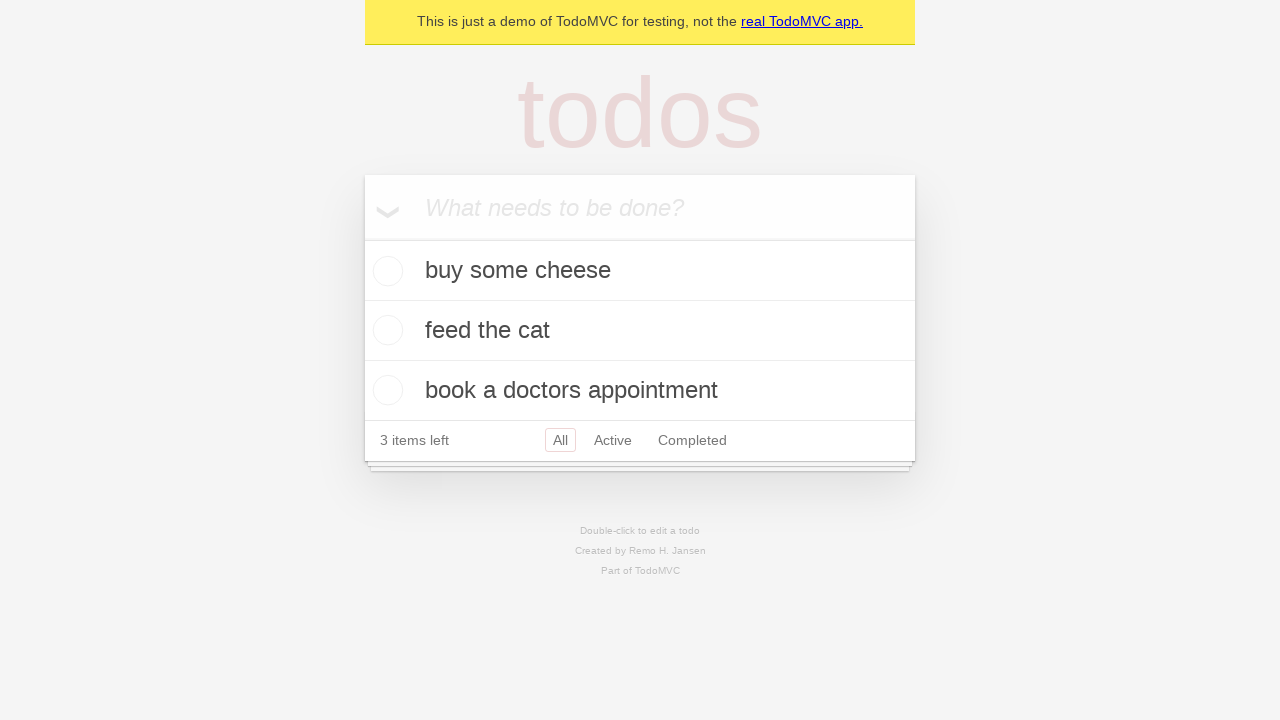